Verifies that the page title is not "youtube" (lowercase), confirming proper title casing on YouTube's homepage

Starting URL: https://www.youtube.com

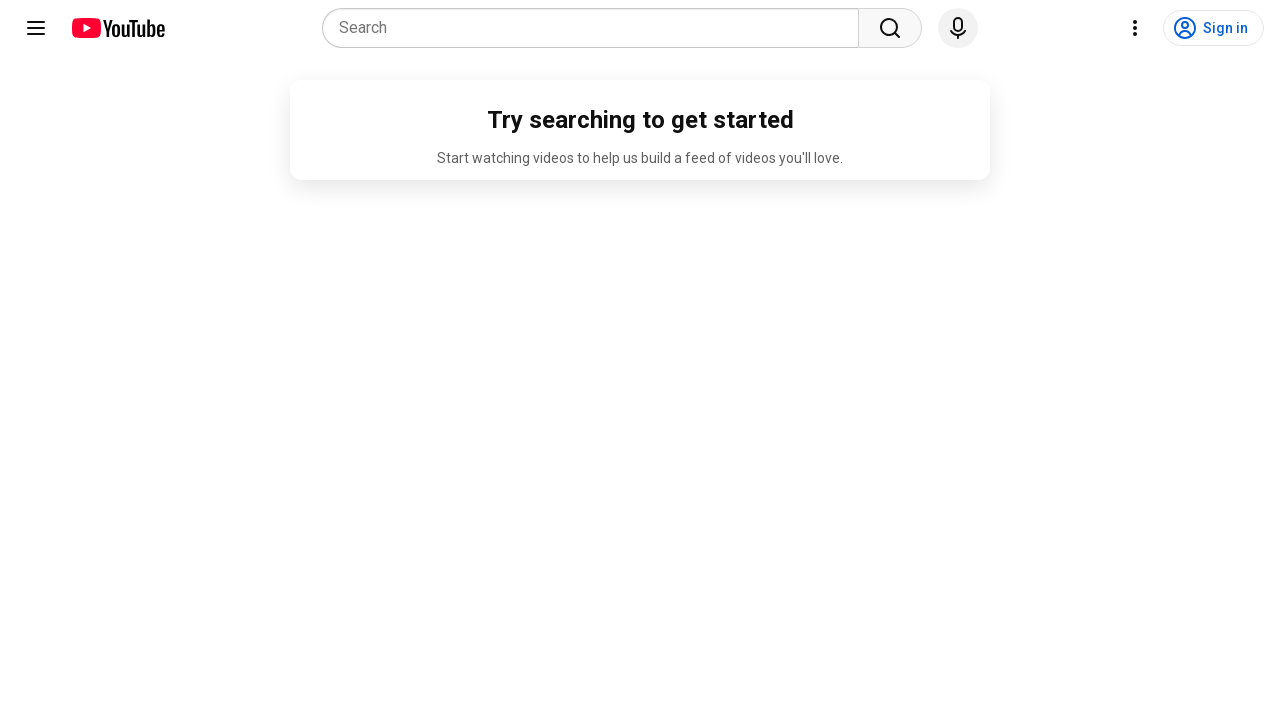

Navigated to YouTube homepage
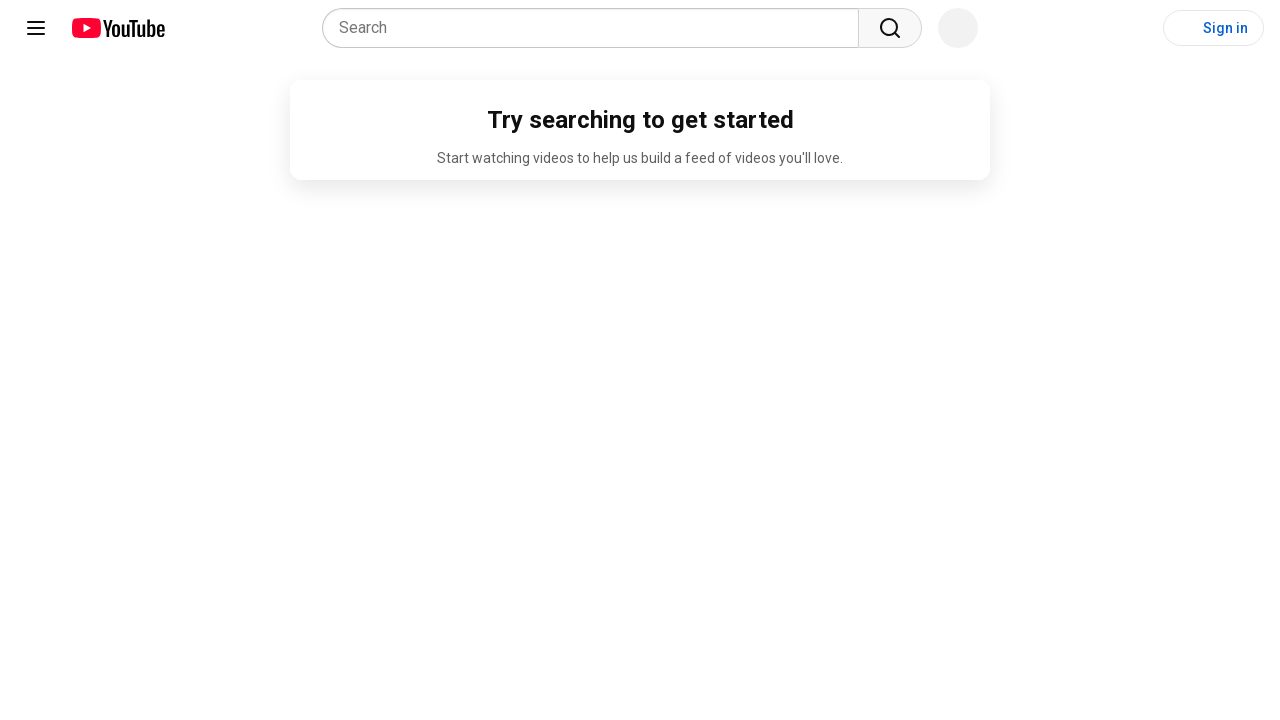

Retrieved page title: 'YouTube'
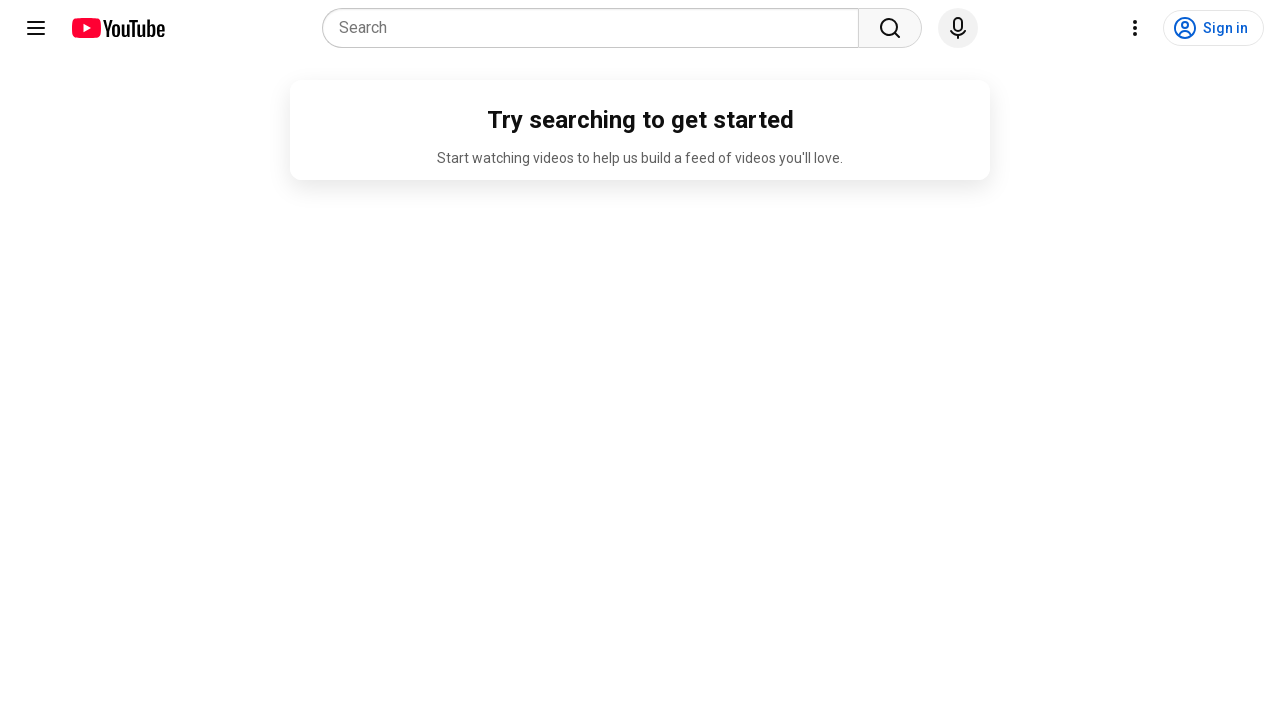

Verified that page title is not 'youtube' (lowercase) - proper title casing confirmed
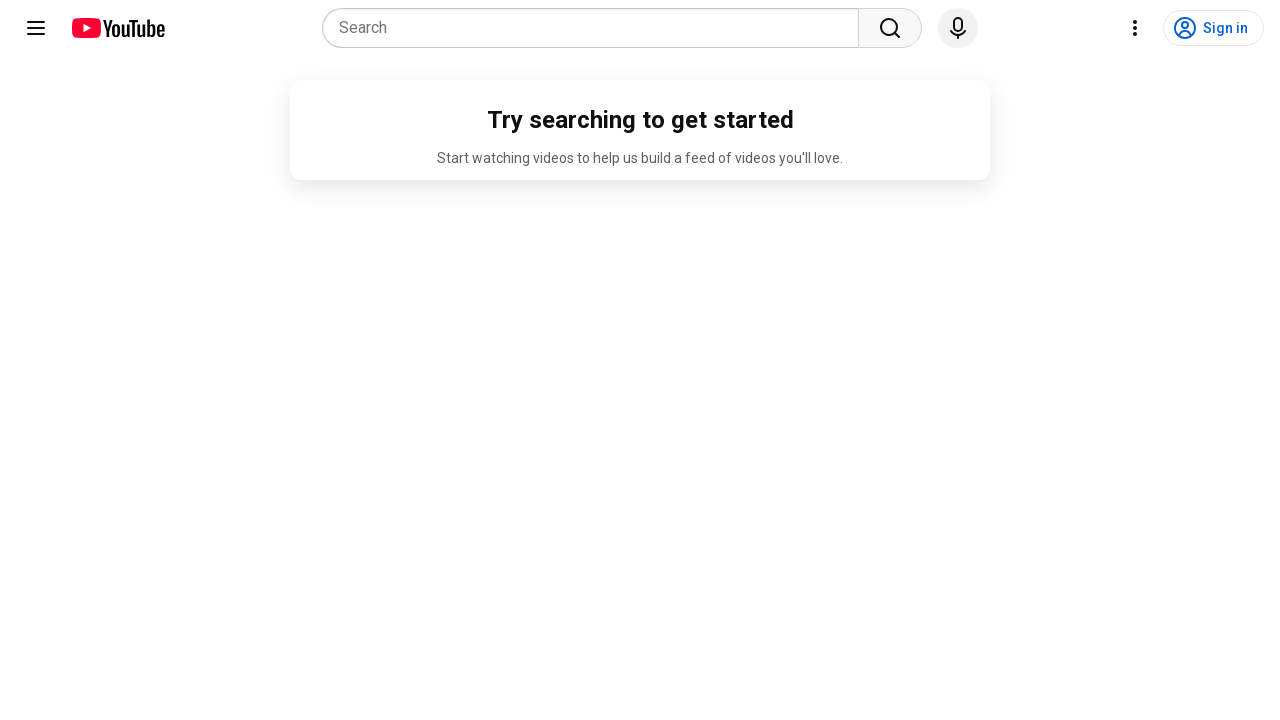

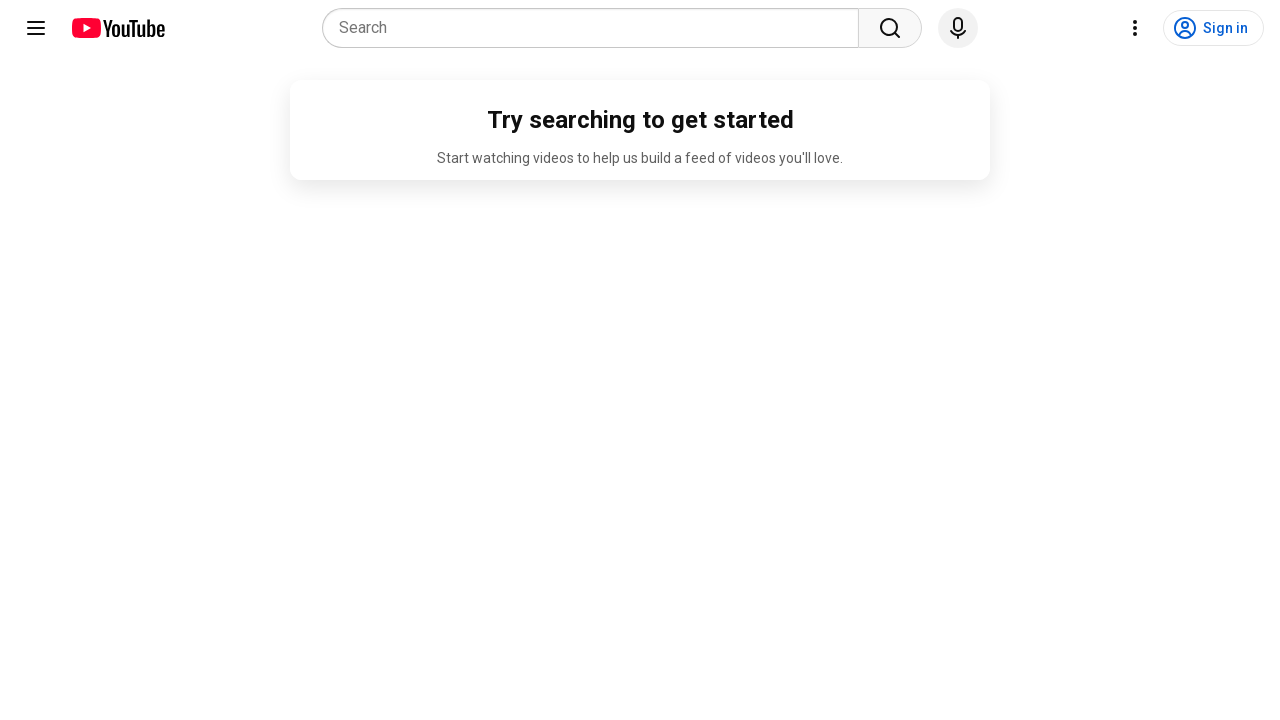